Tests the simple form demo on LambdaTest Selenium Playground by navigating to the form page, entering a message in the input field, clicking the button to display it, and verifying the displayed message matches the input.

Starting URL: https://www.lambdatest.com/selenium-playground

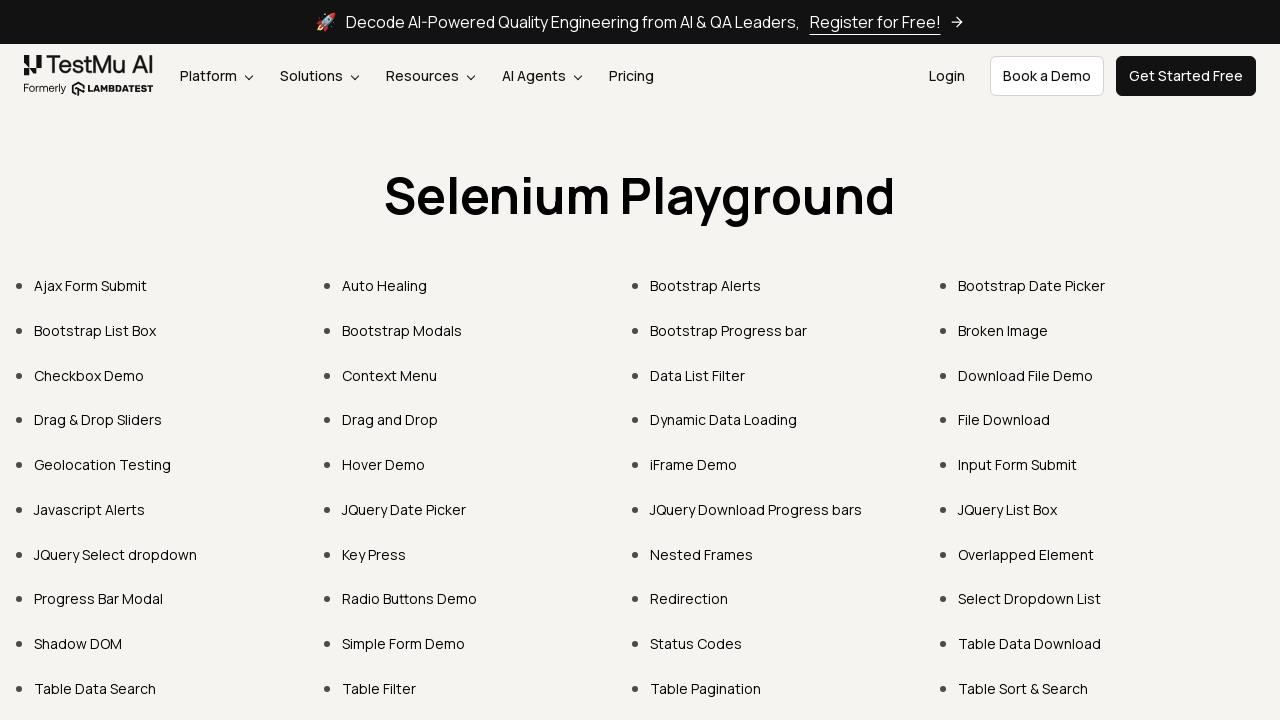

Clicked on 'Simple form demo' link at (404, 644) on text=Simple form demo
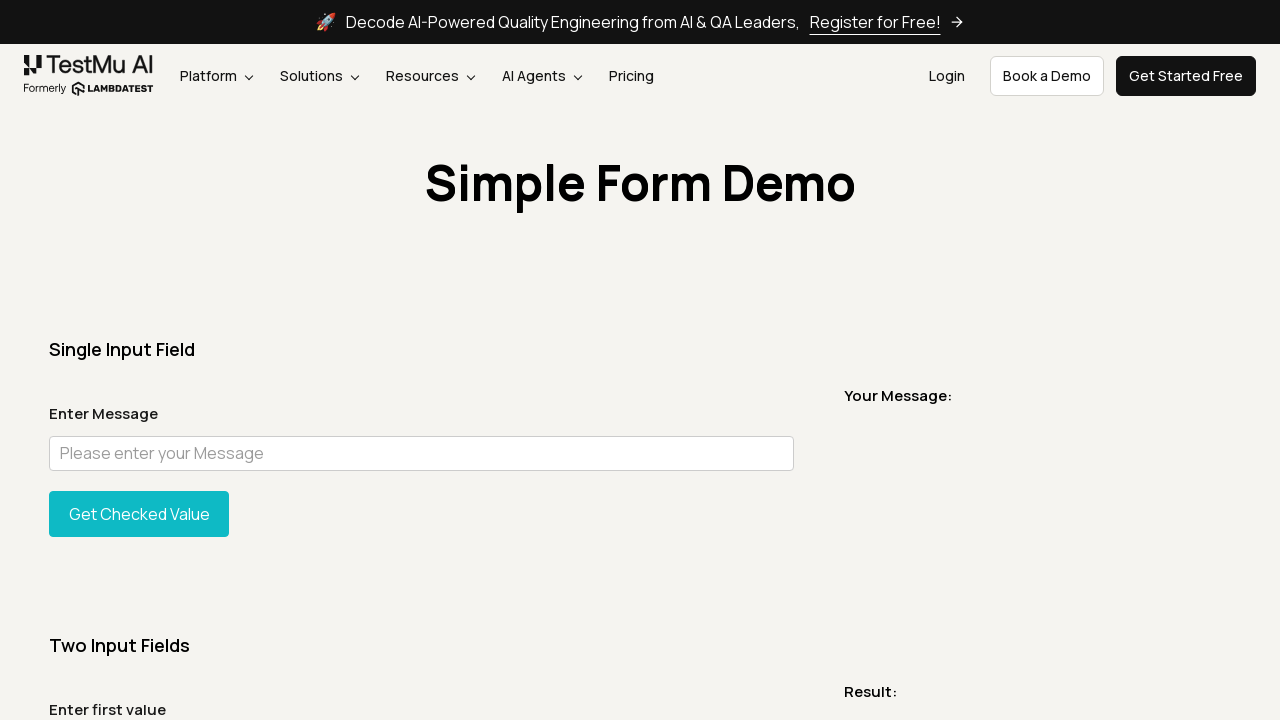

Verified URL contains 'simple-form-demo'
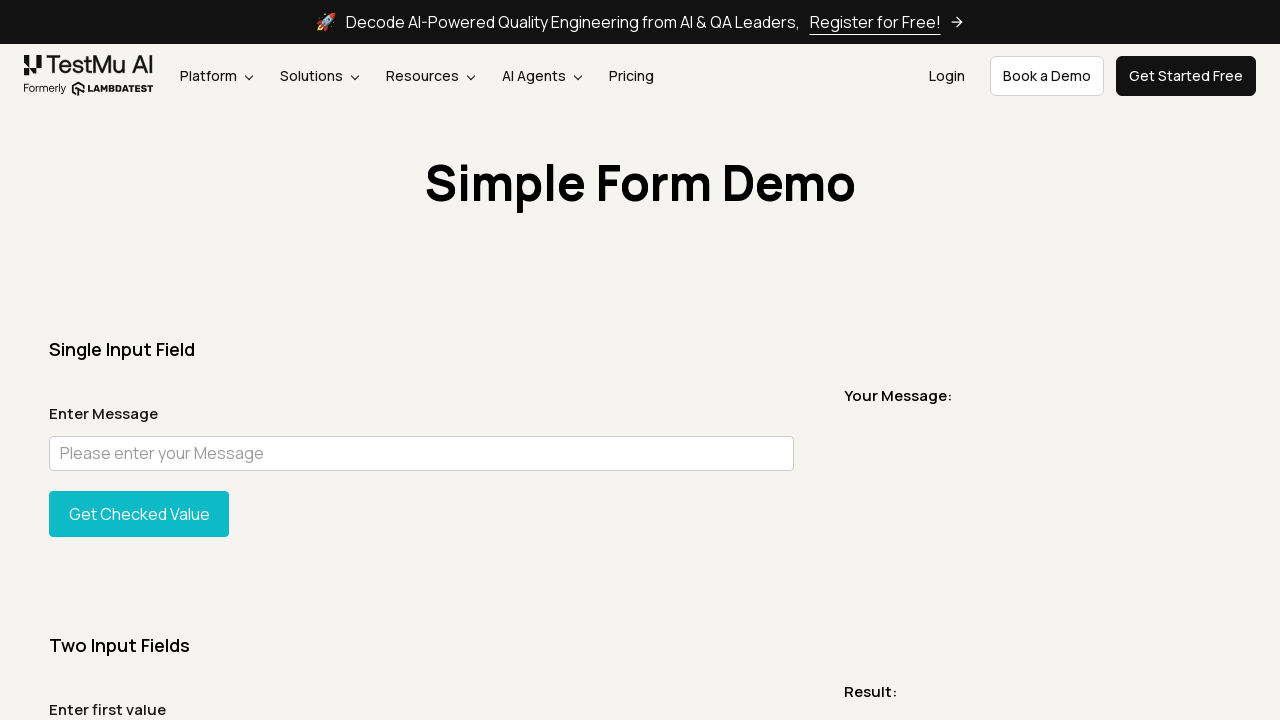

Filled input field with message 'Welcome to Lambda Test' on #user-message
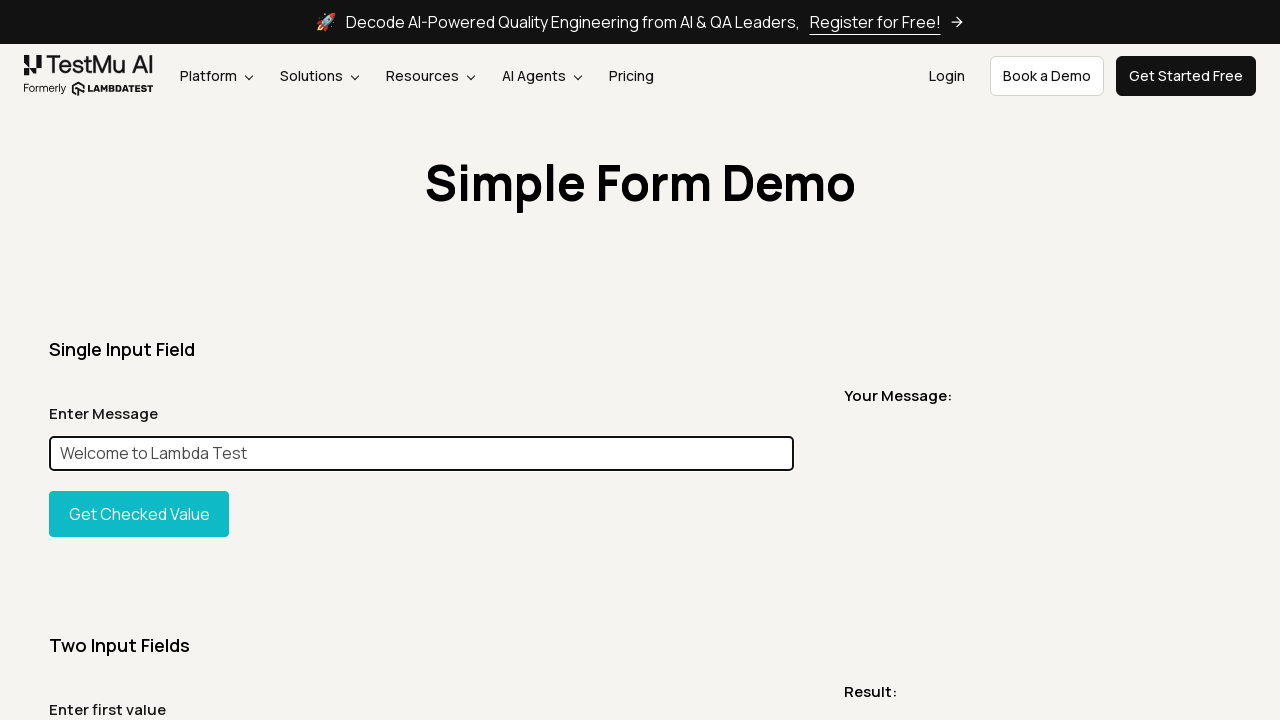

Clicked 'Get Checked Value' button to display the message at (139, 514) on #showInput
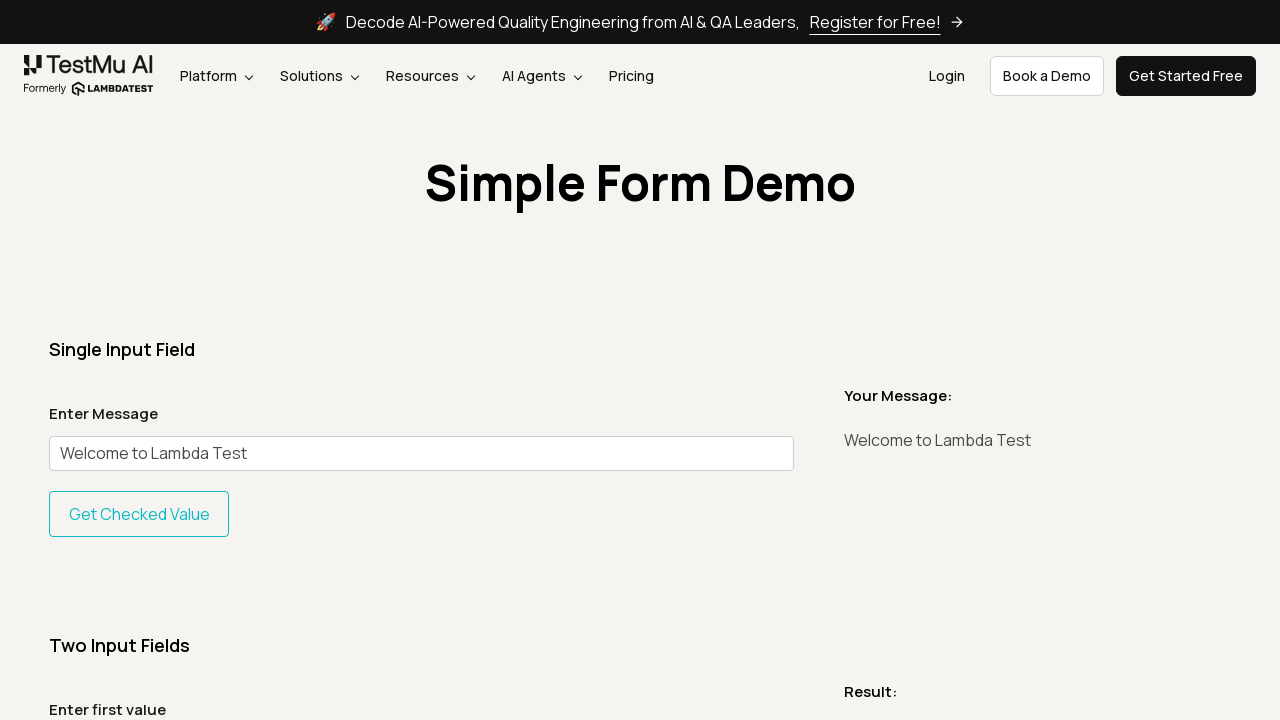

Waited for message element to appear
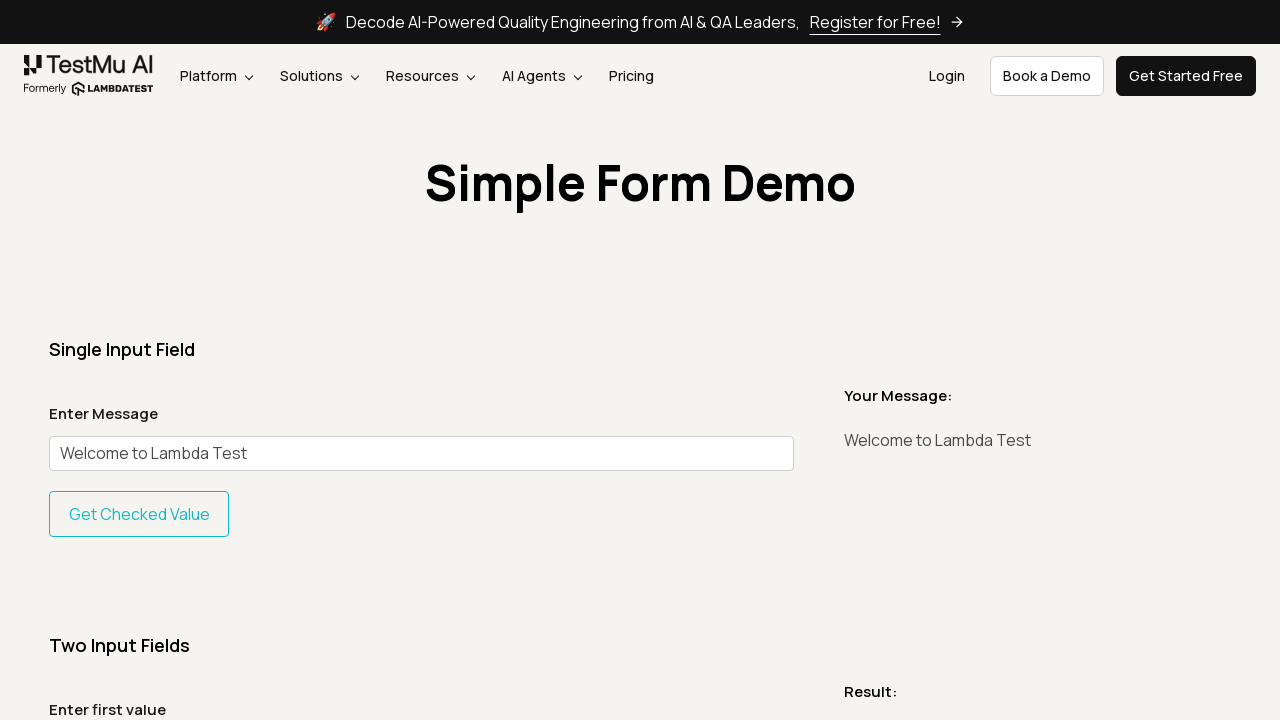

Retrieved displayed message text
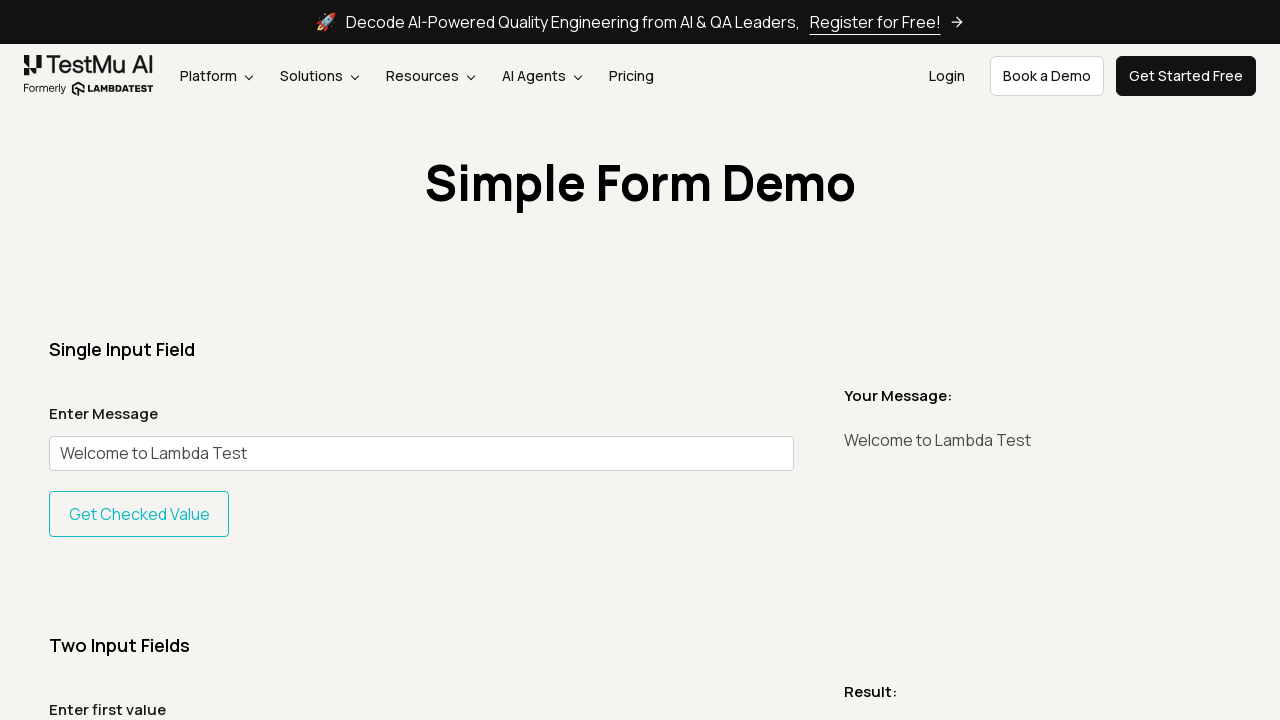

Verified displayed message matches input: 'Welcome to Lambda Test'
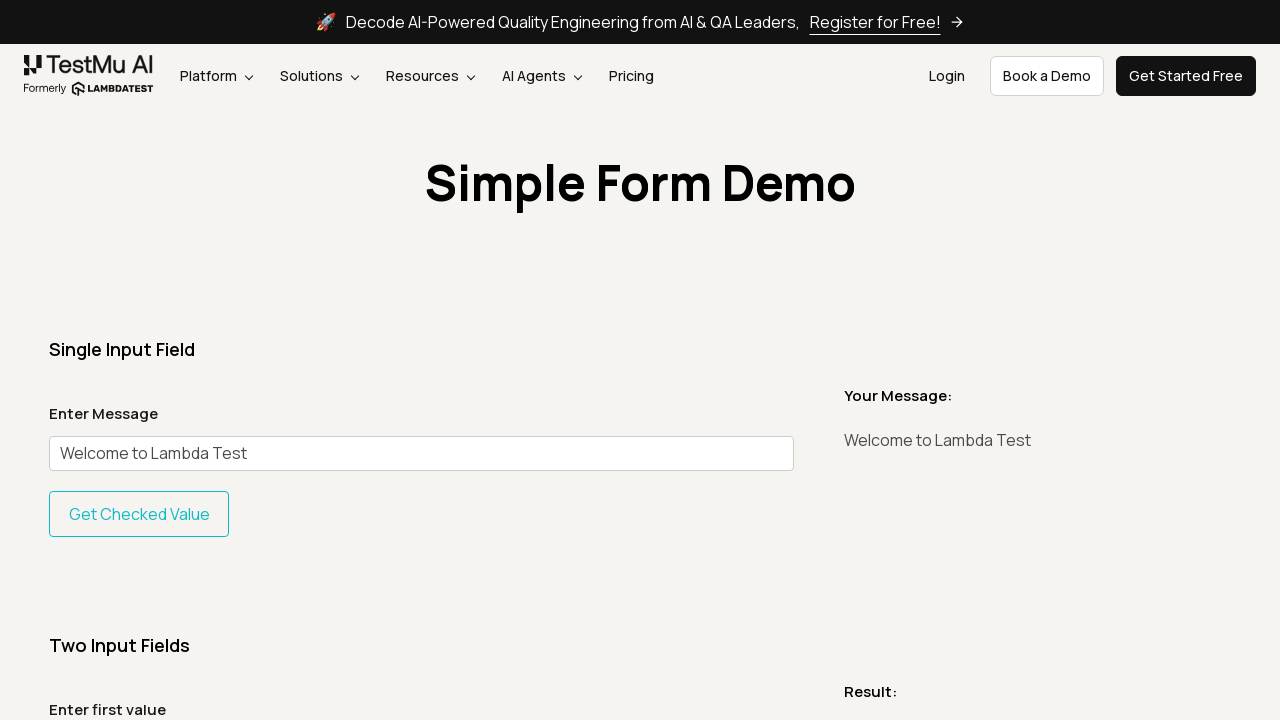

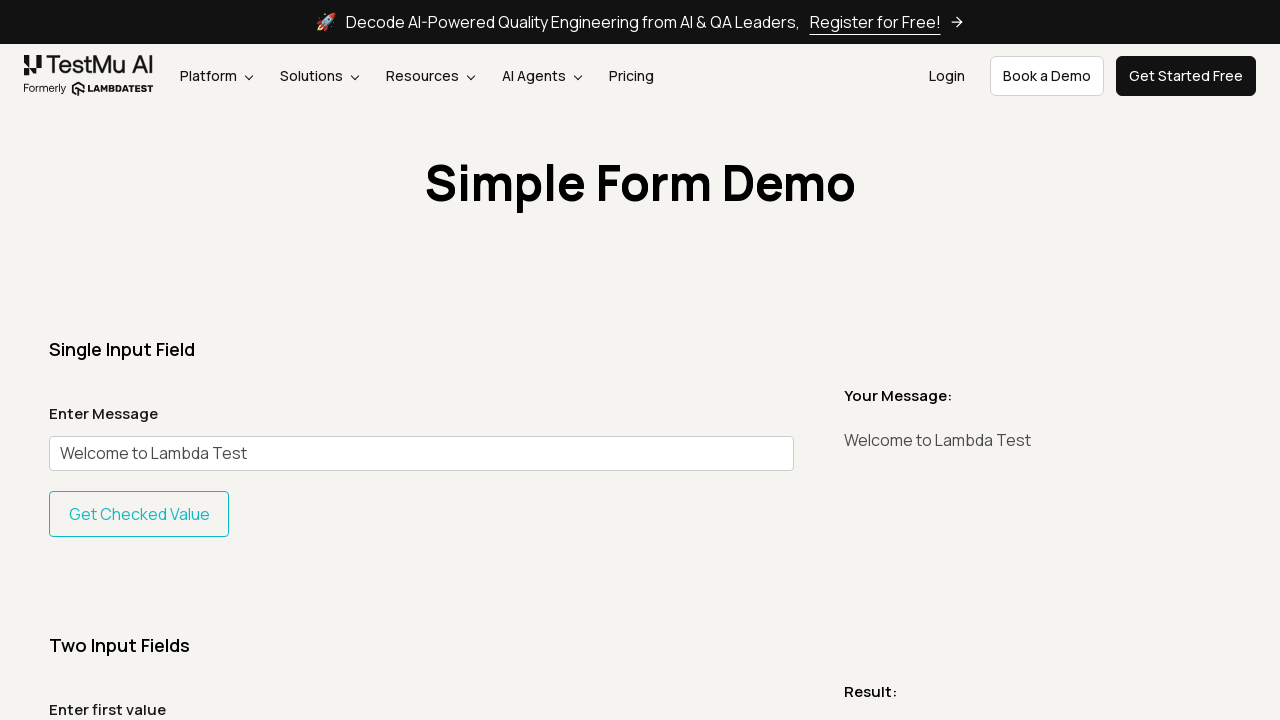